Tests custom Bootstrap-like dropdown by clicking to open it and selecting 'BMW' option

Starting URL: https://claruswaysda.github.io/Dropdowns.html

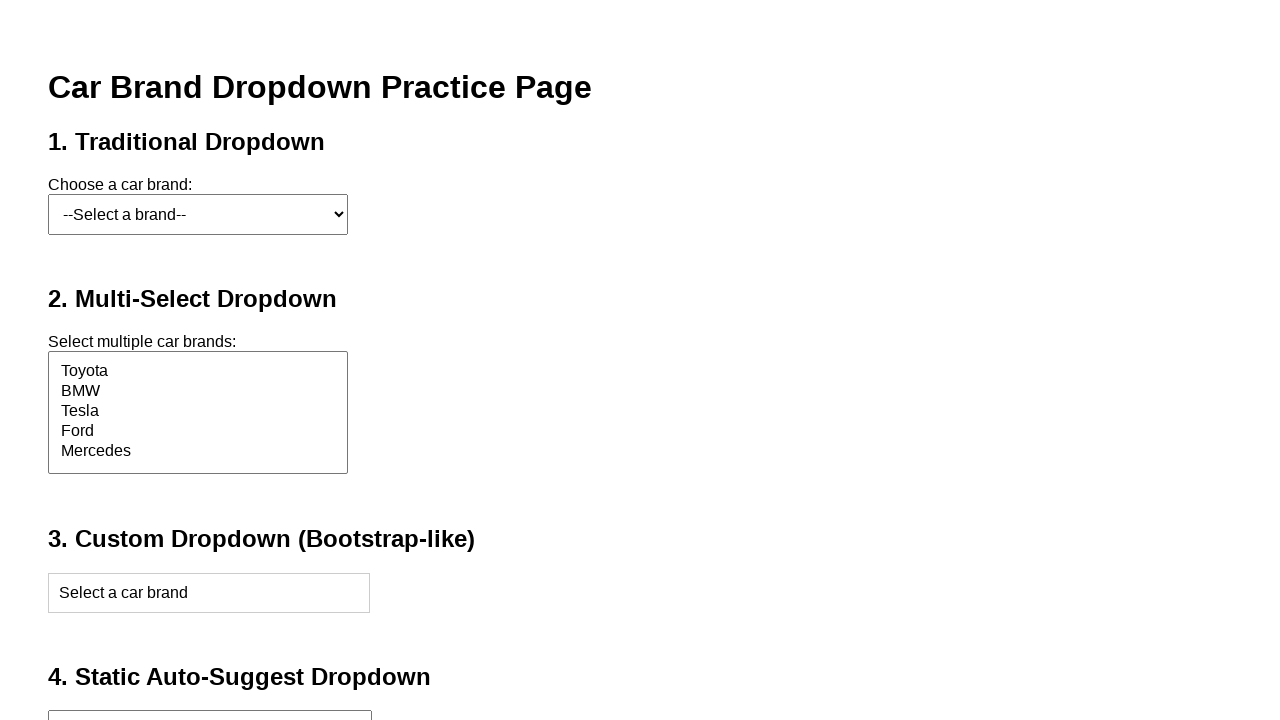

Clicked custom dropdown to open it at (209, 593) on #customDropdown
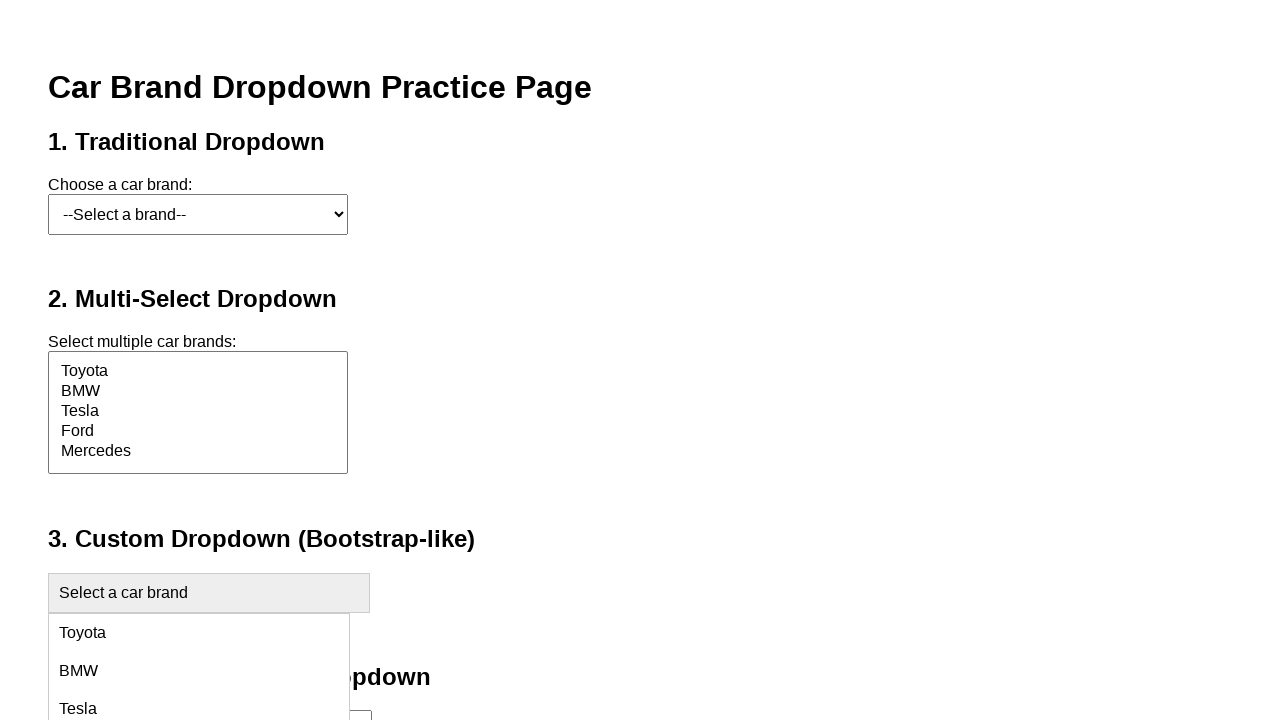

Selected 'BMW' option from dropdown at (199, 671) on xpath=//div[@id='customList']//div[text()='BMW']
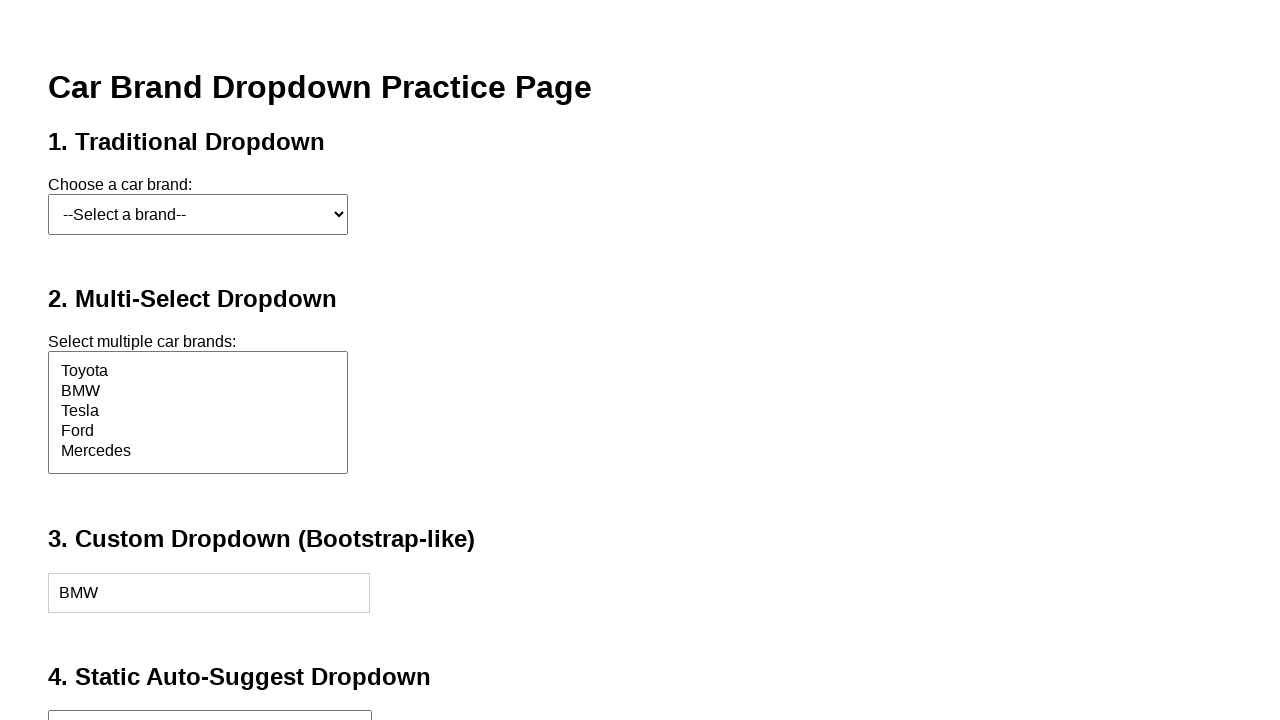

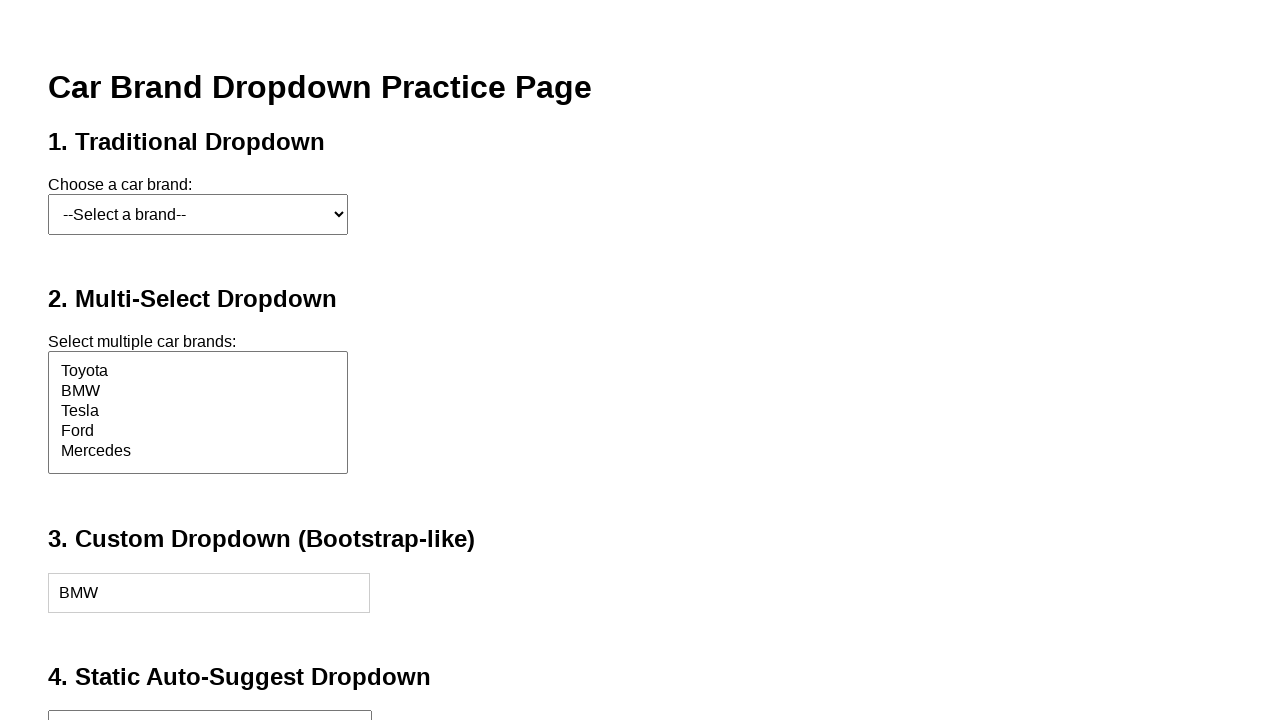